Verifies the store base URL opens correctly by checking the current URL and page title of the OpenCart demo store homepage.

Starting URL: https://naveenautomationlabs.com/opencart

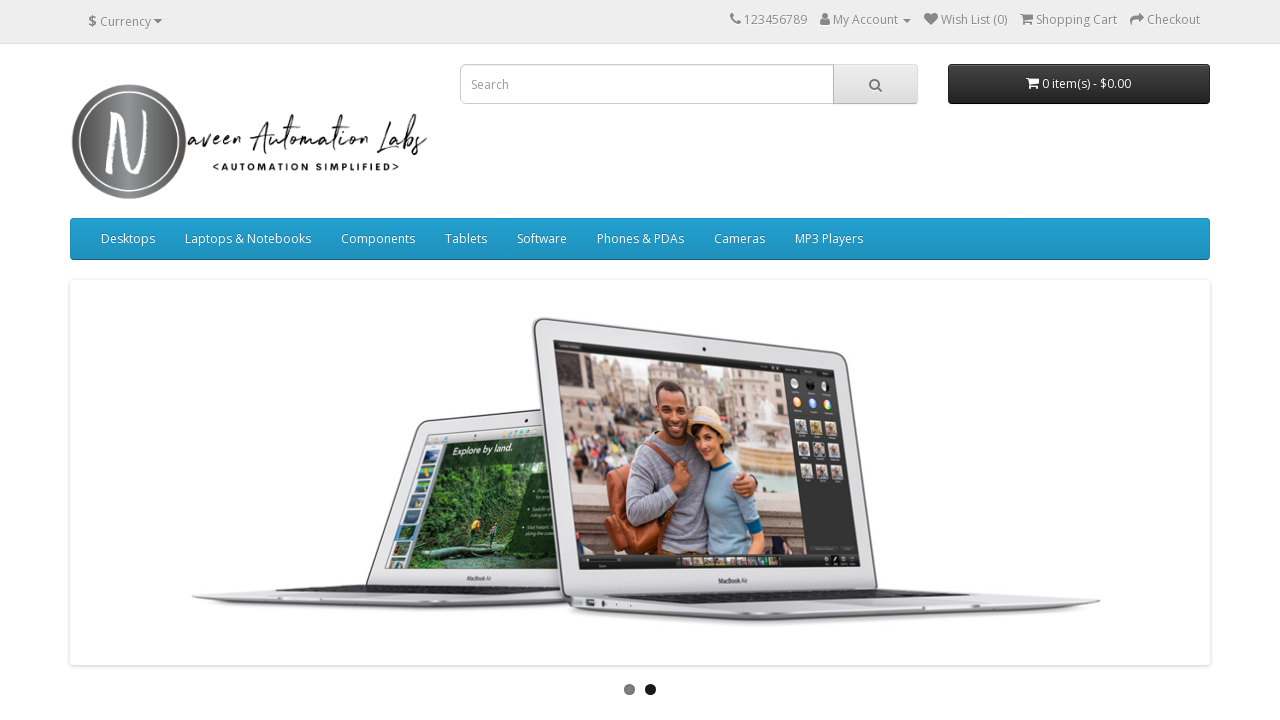

Page DOM content loaded
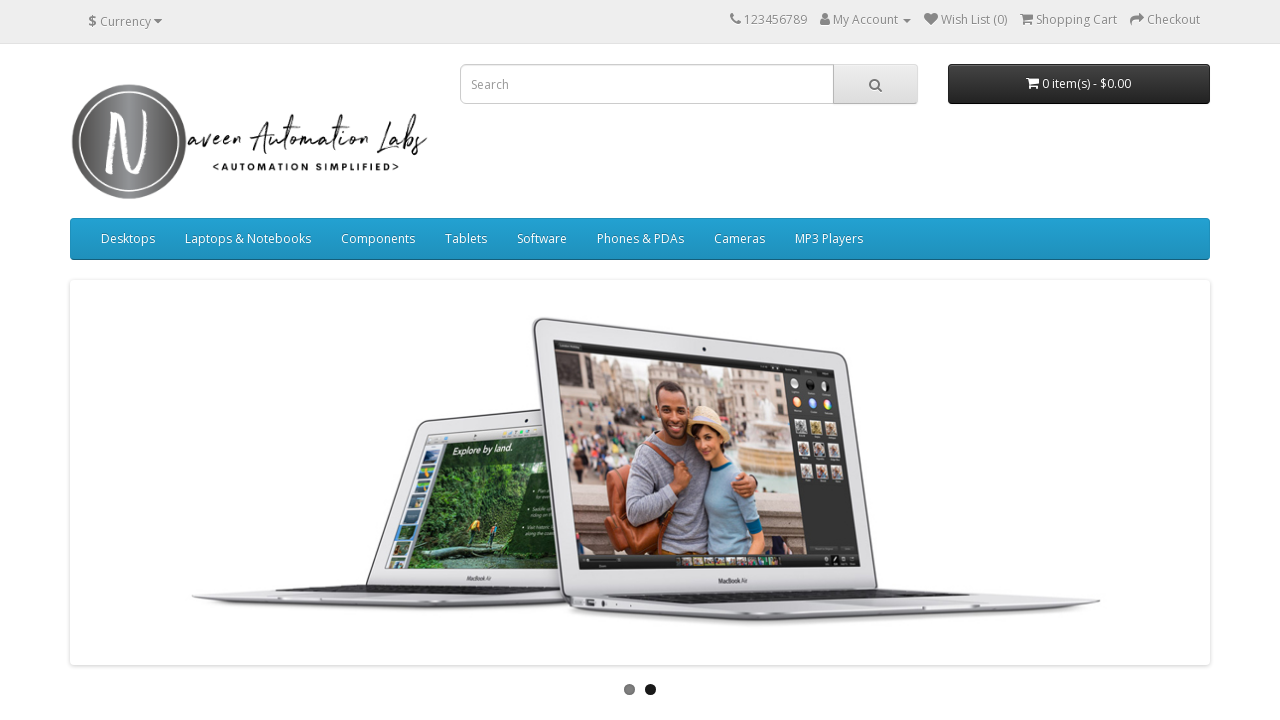

Verified URL contains 'opencart' - current URL: https://naveenautomationlabs.com/opencart/
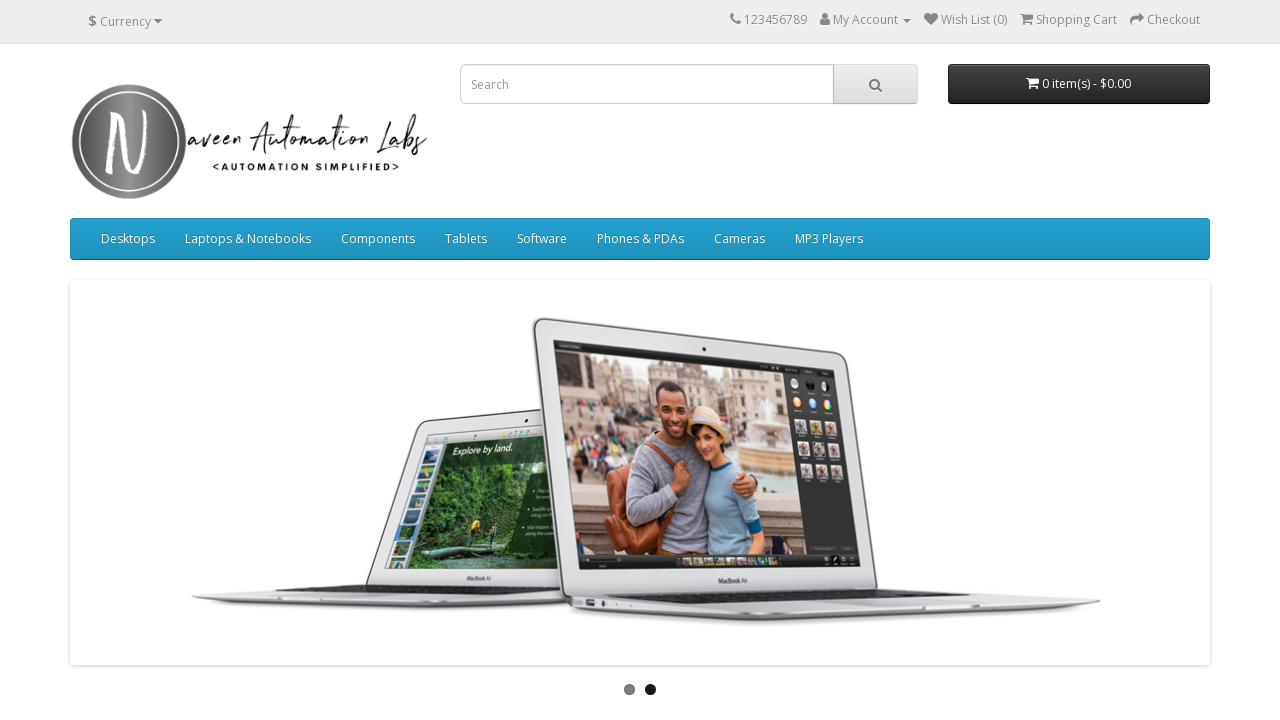

Body element loaded on OpenCart homepage
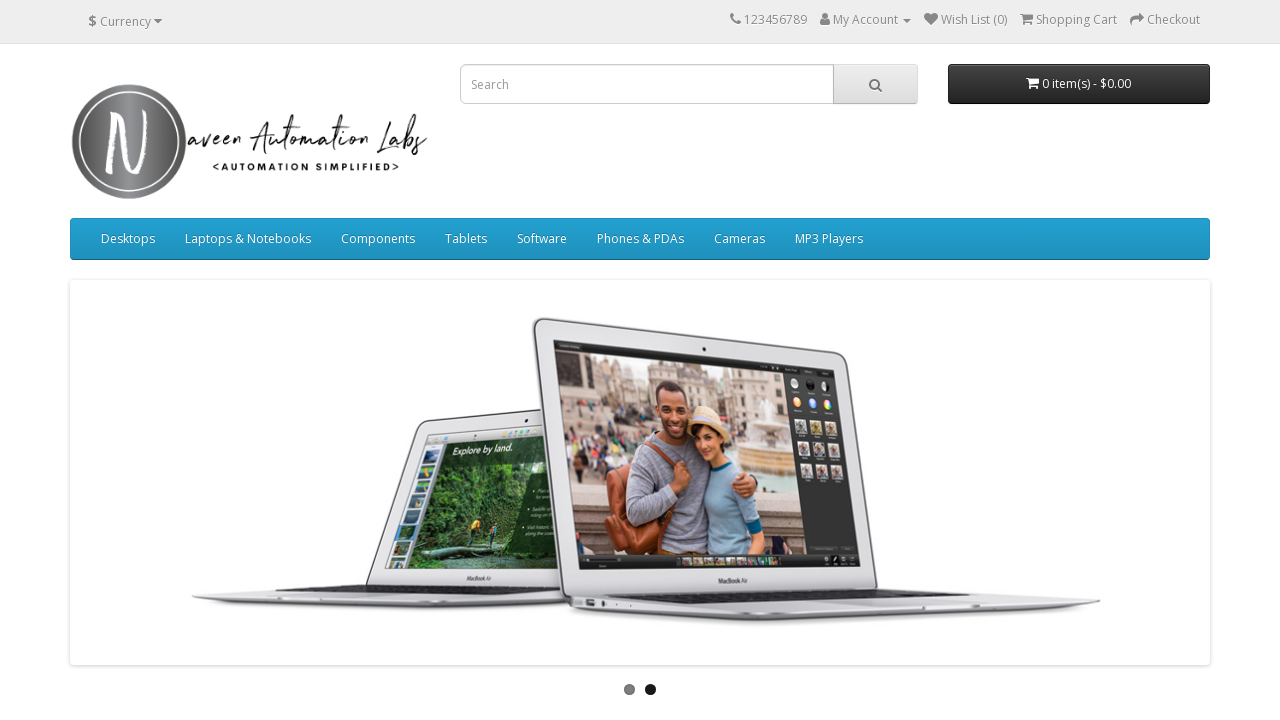

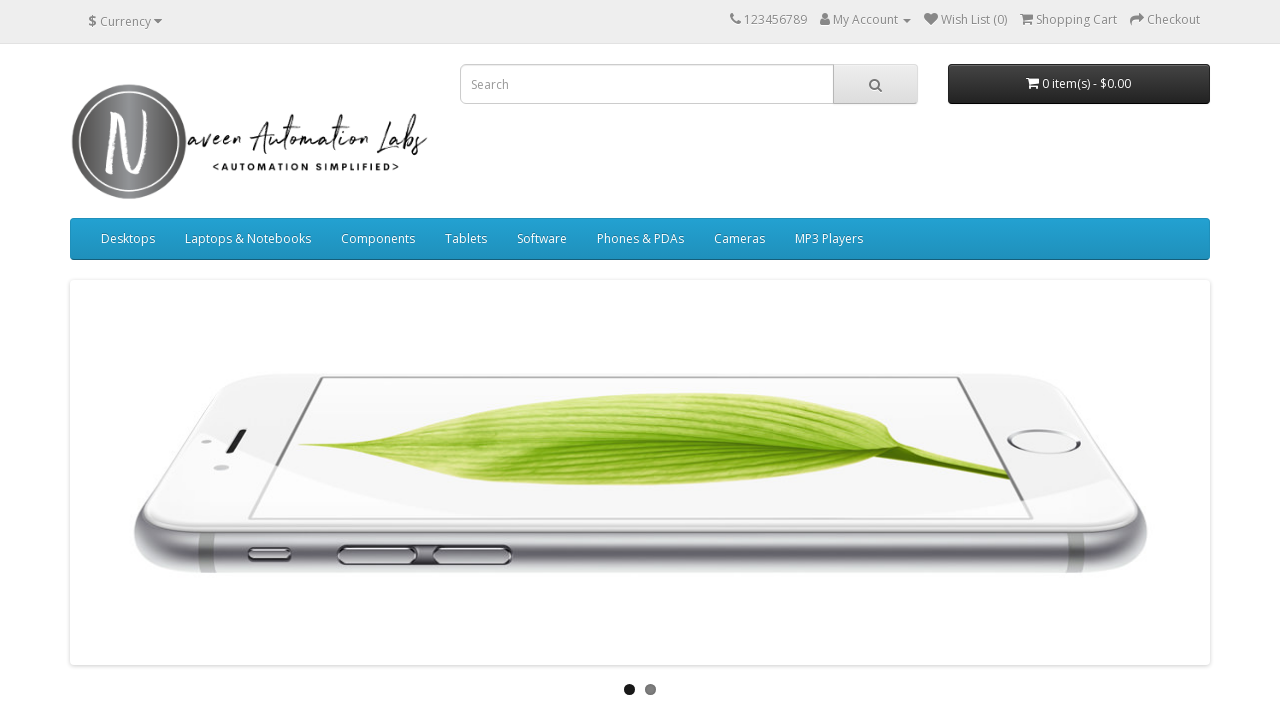